Navigates to blog page and verifies "Older Entries" pagination button is present

Starting URL: https://ultimateqa.com/

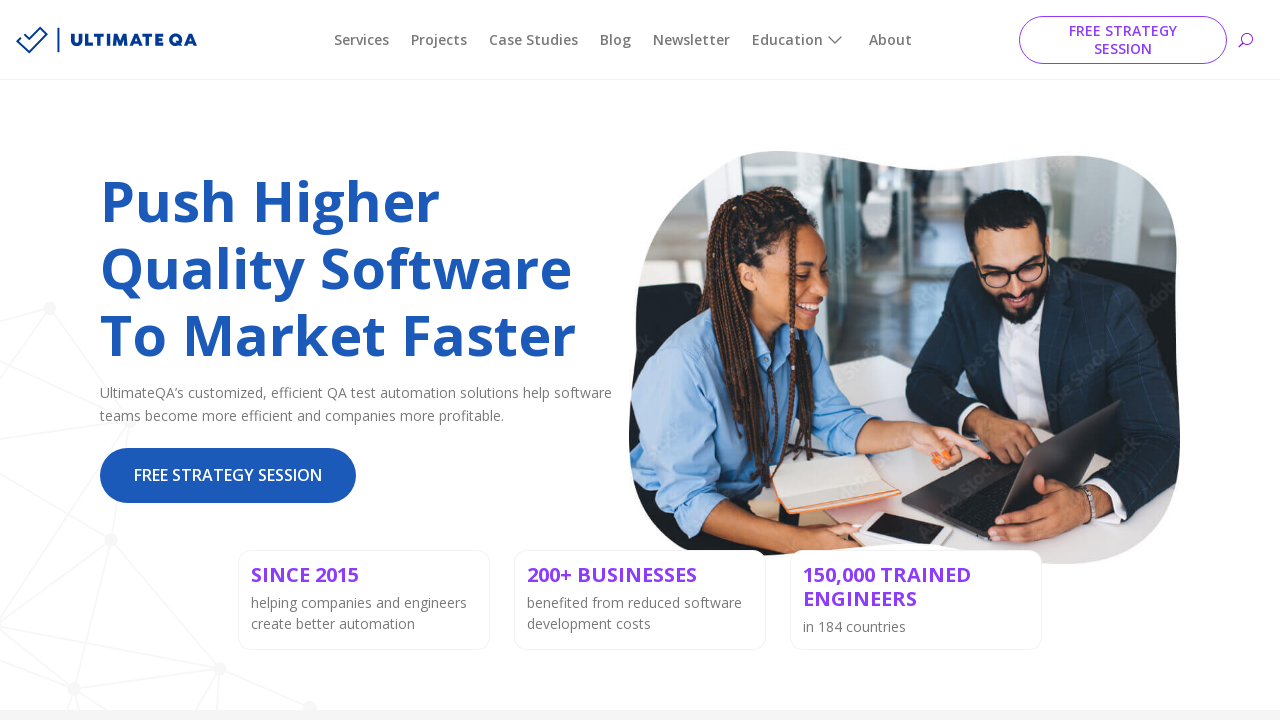

Clicked Blog link at (616, 40) on text=Blog
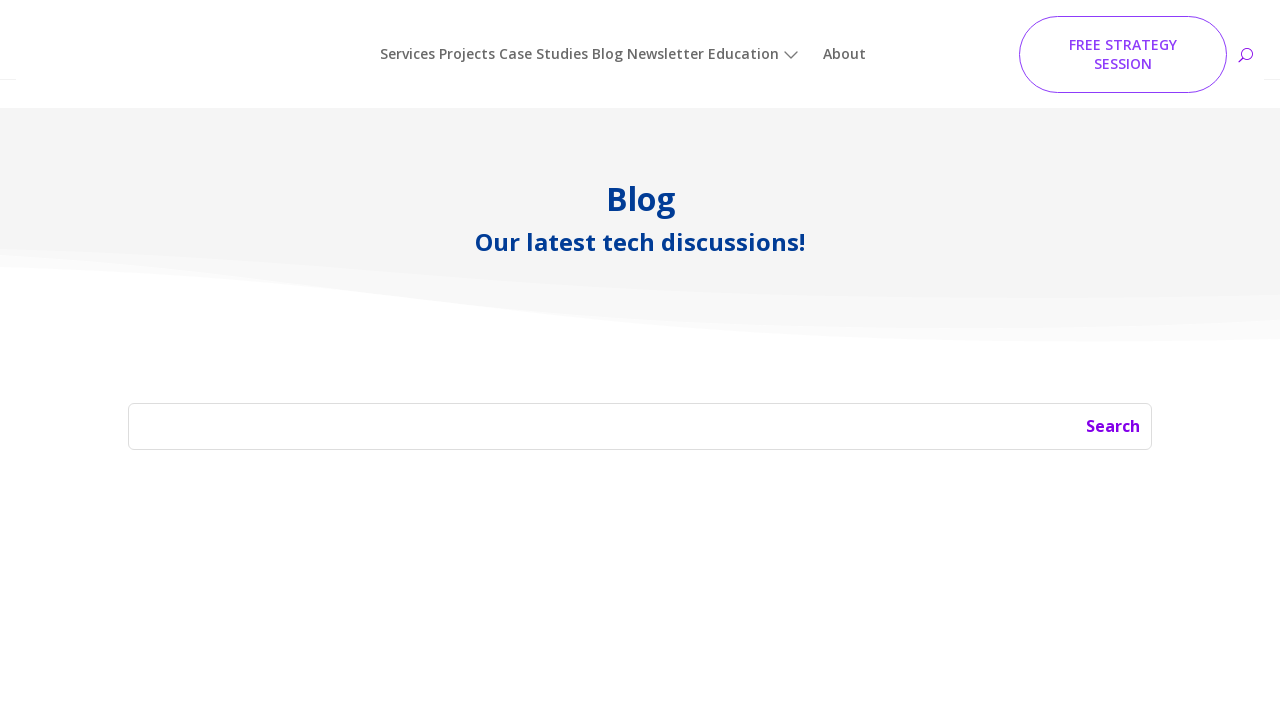

Waited for page to load (networkidle)
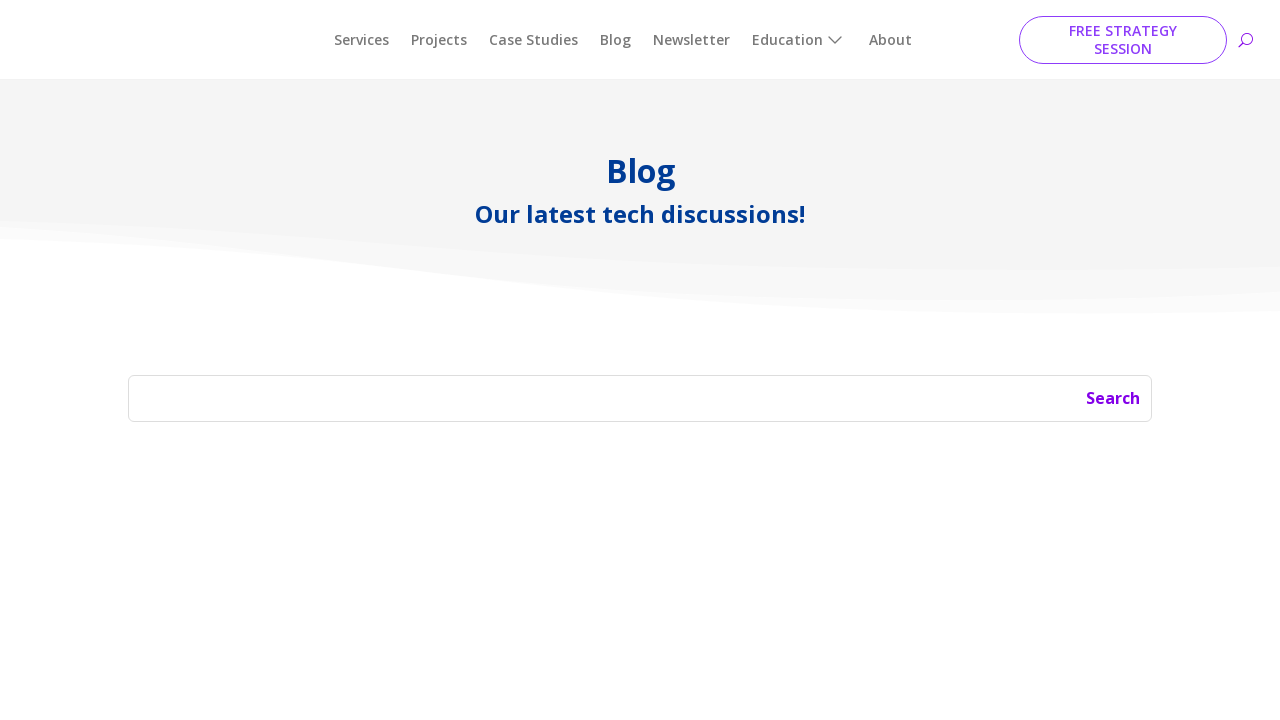

Located 'Older Entries' pagination button
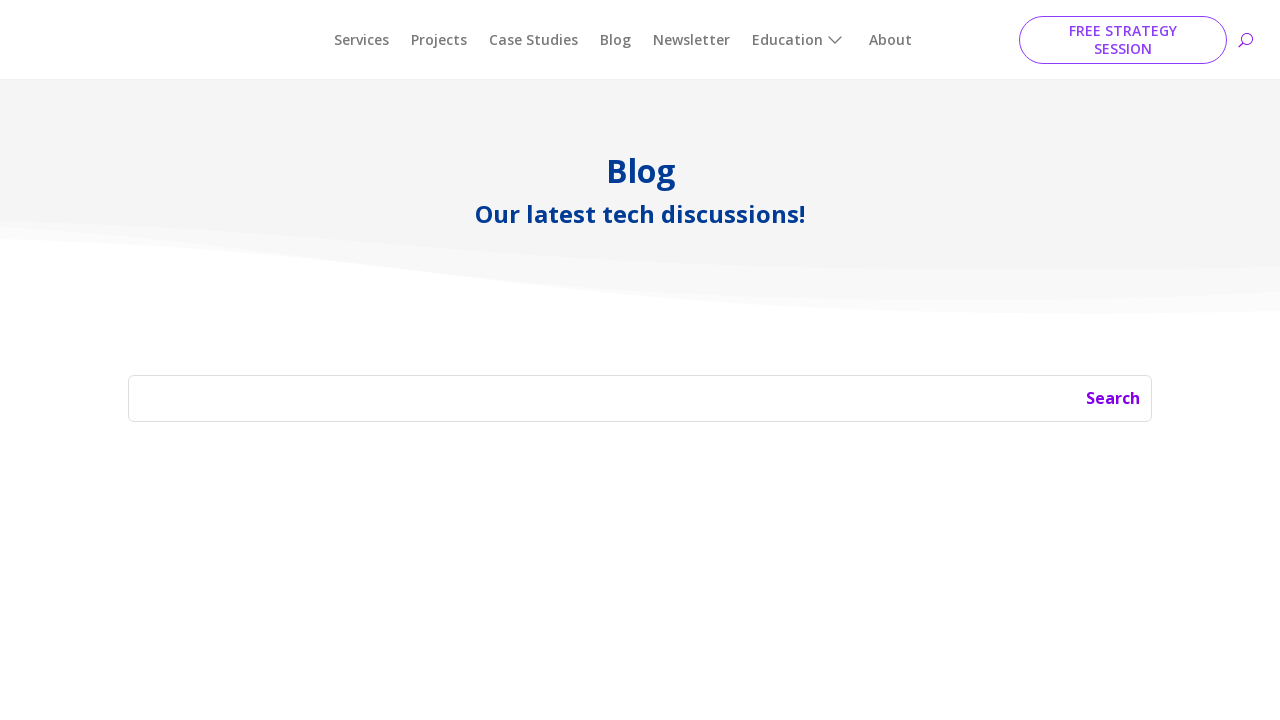

Scrolled 'Older Entries' button into view
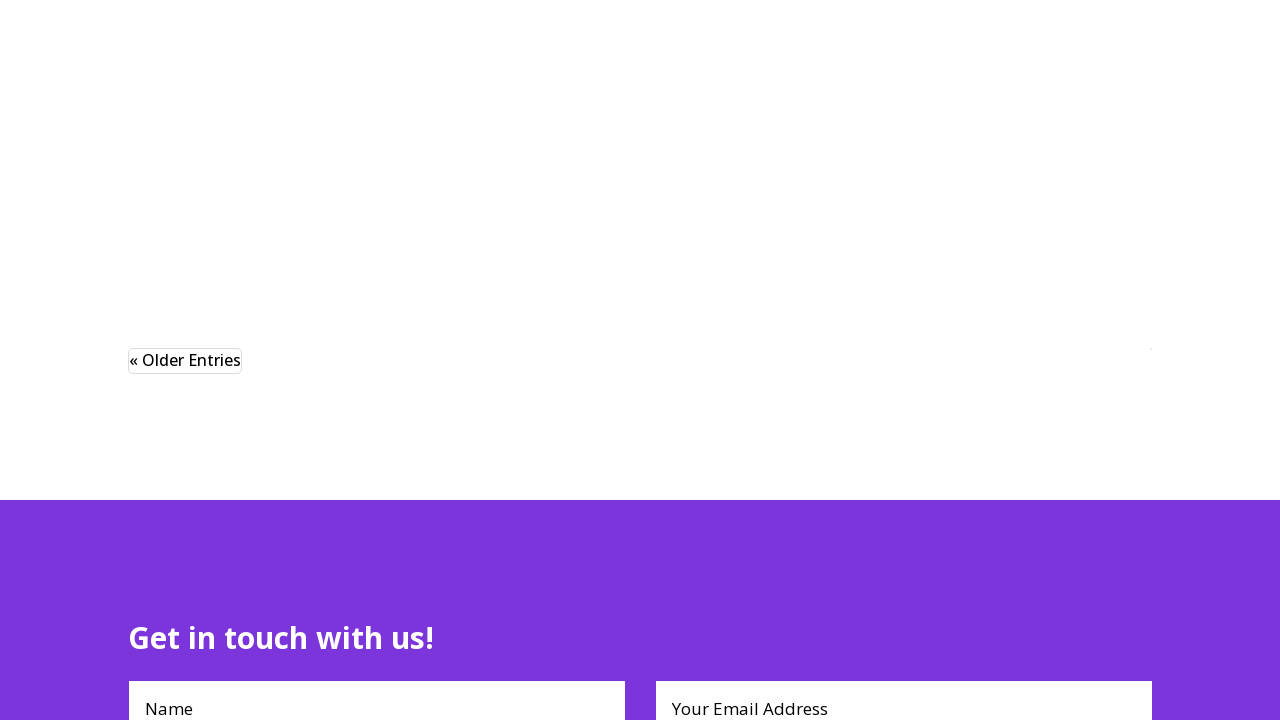

Verified 'Older Entries' button is visible
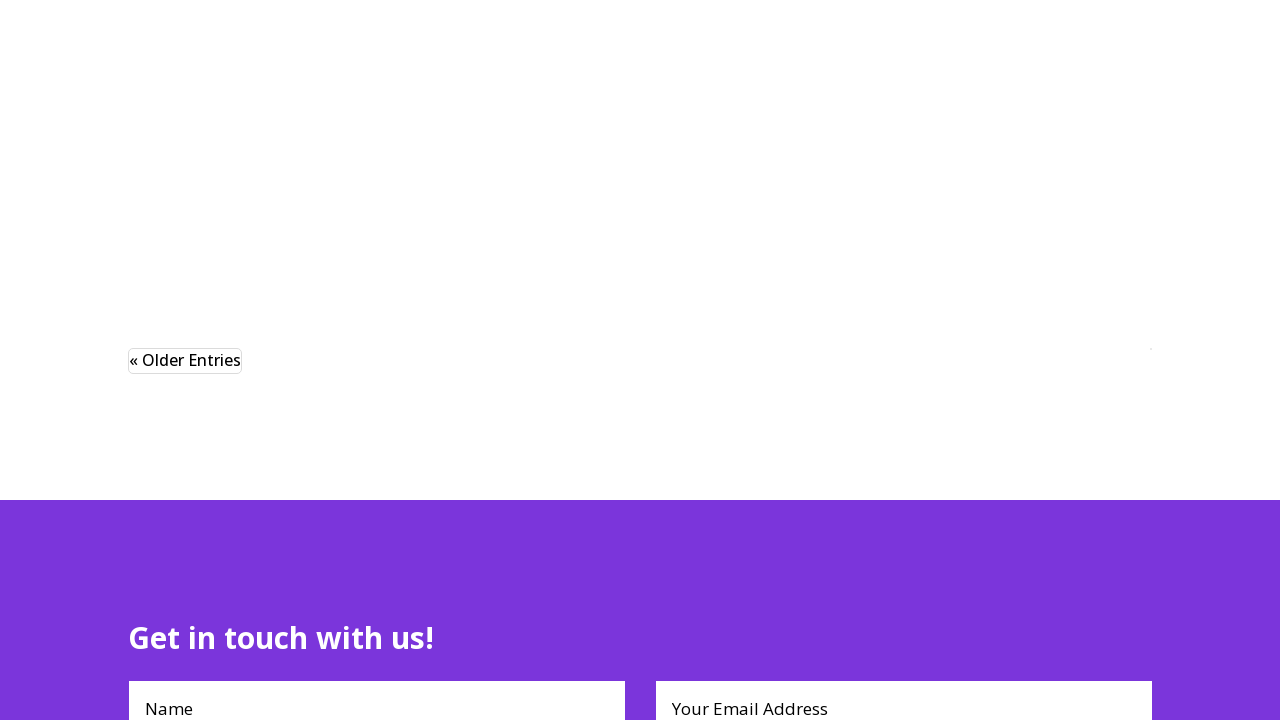

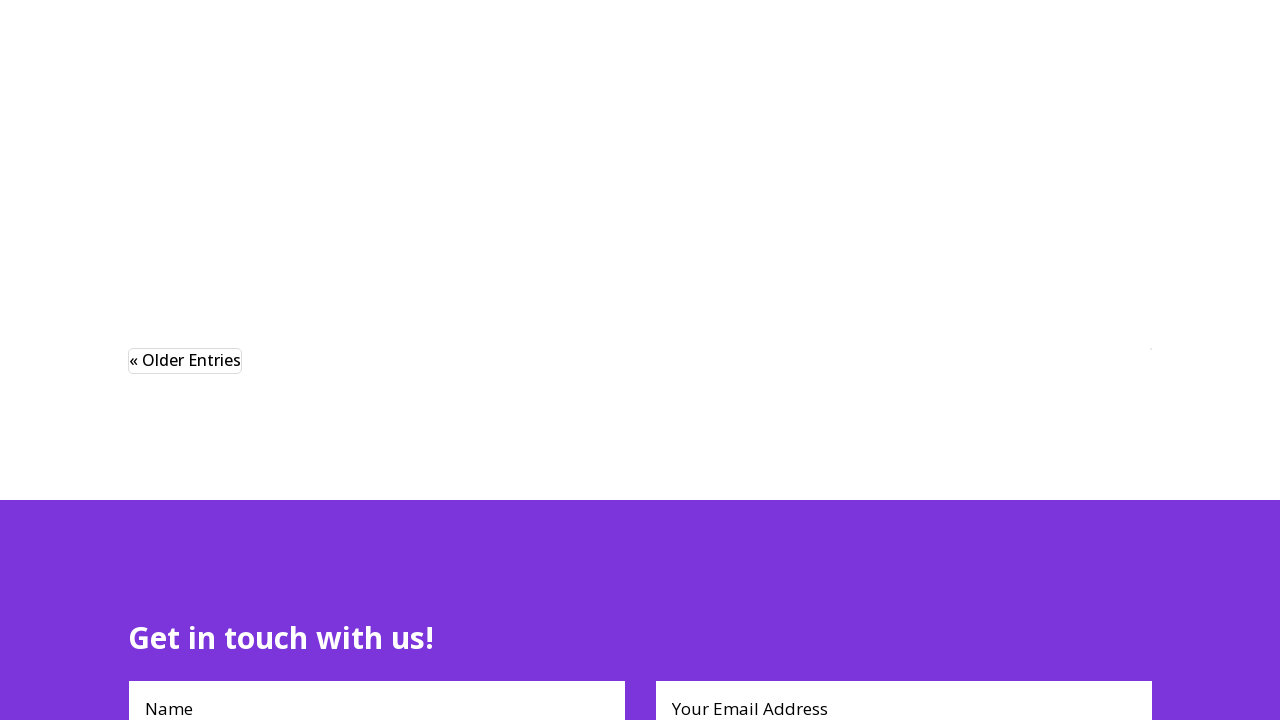